Navigates to an inputs page and clicks the Home link to verify navigation works correctly

Starting URL: https://practice.cydeo.com/inputs

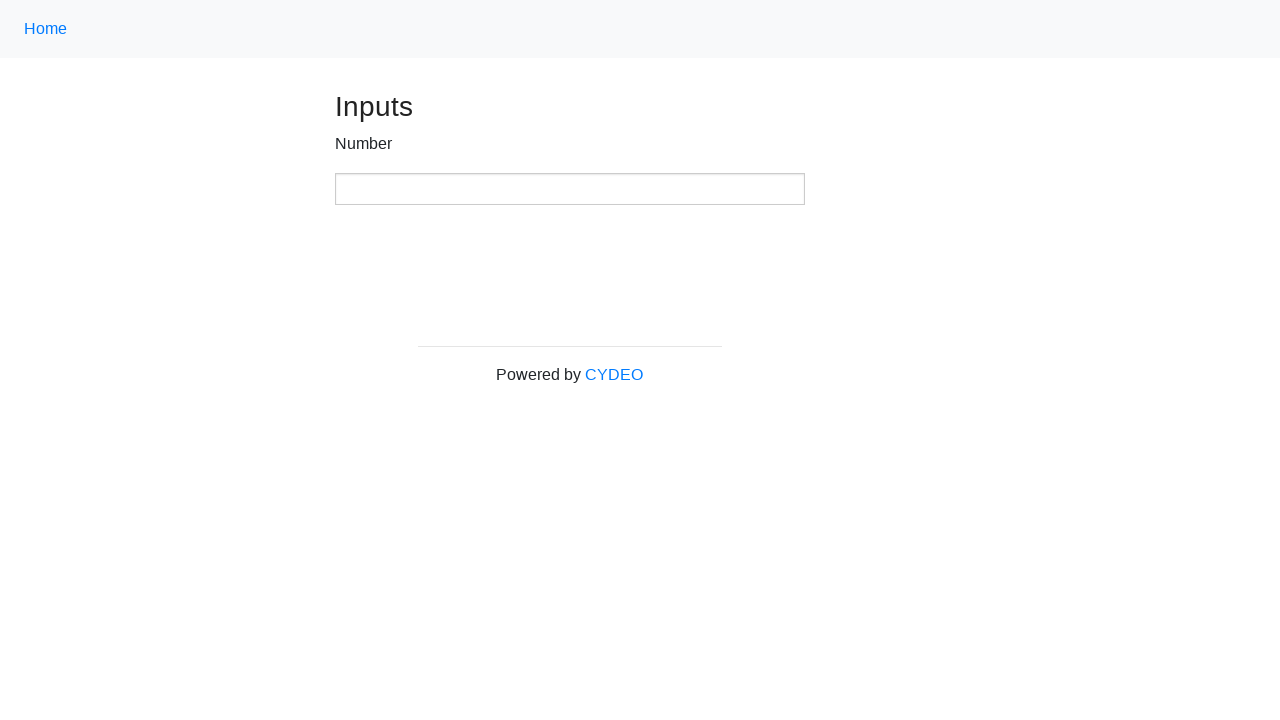

Clicked the Home link using class name selector at (46, 29) on .nav-link
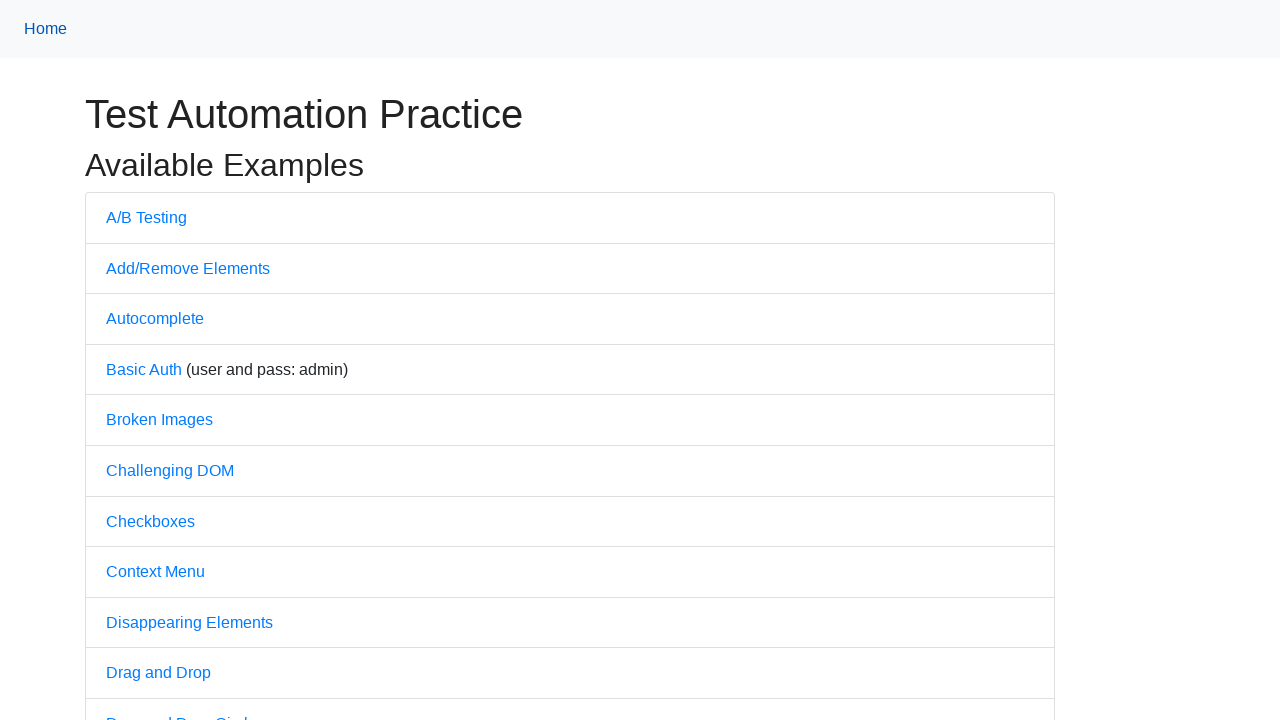

Waited for page to load completely
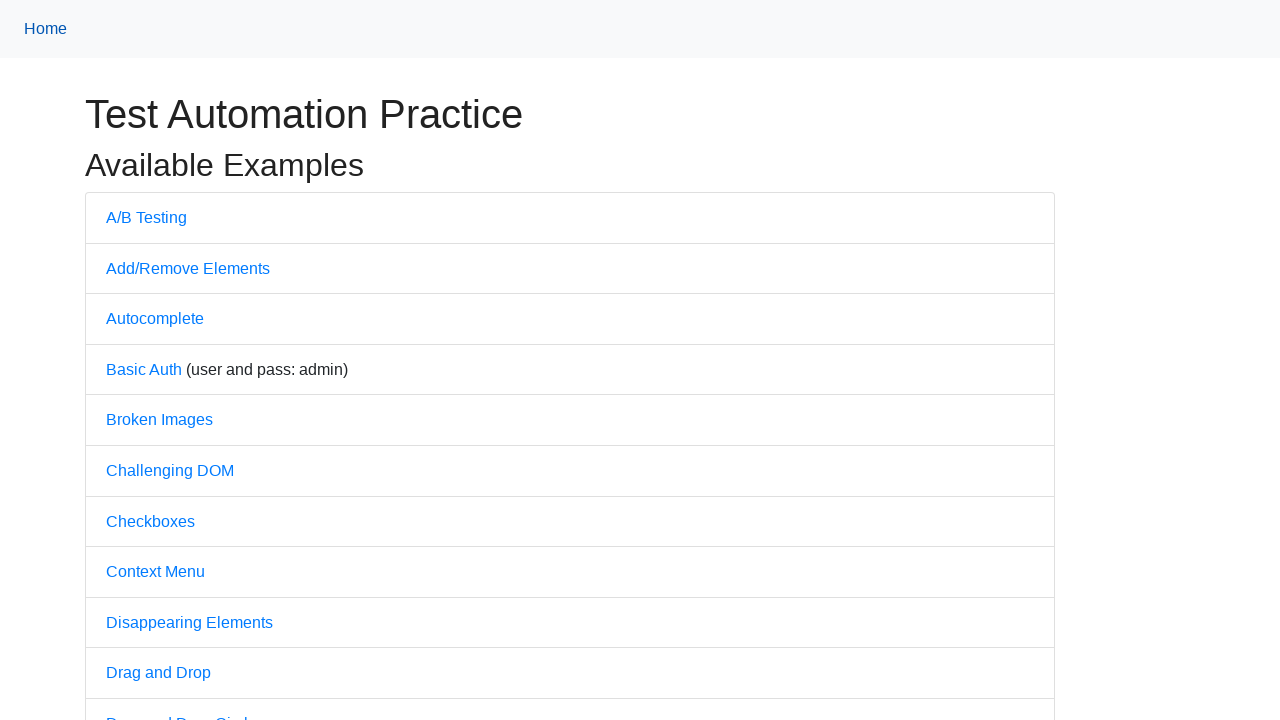

Verified page title is 'Practice'
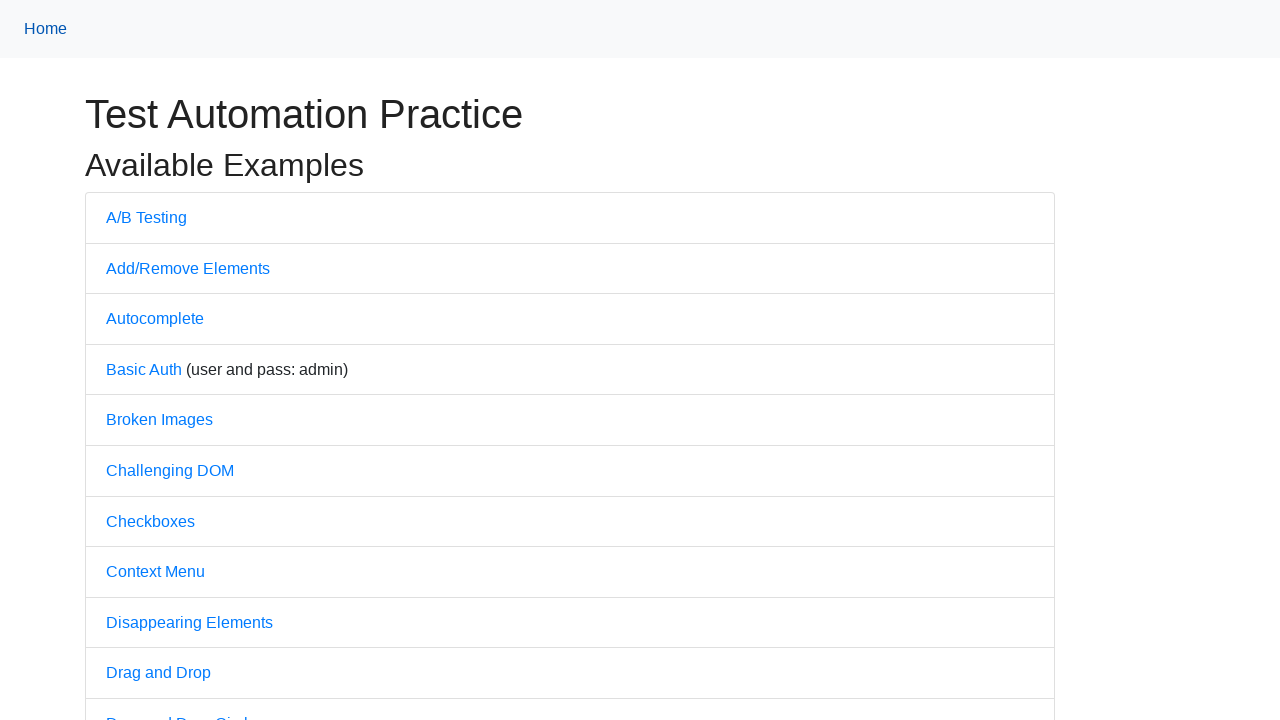

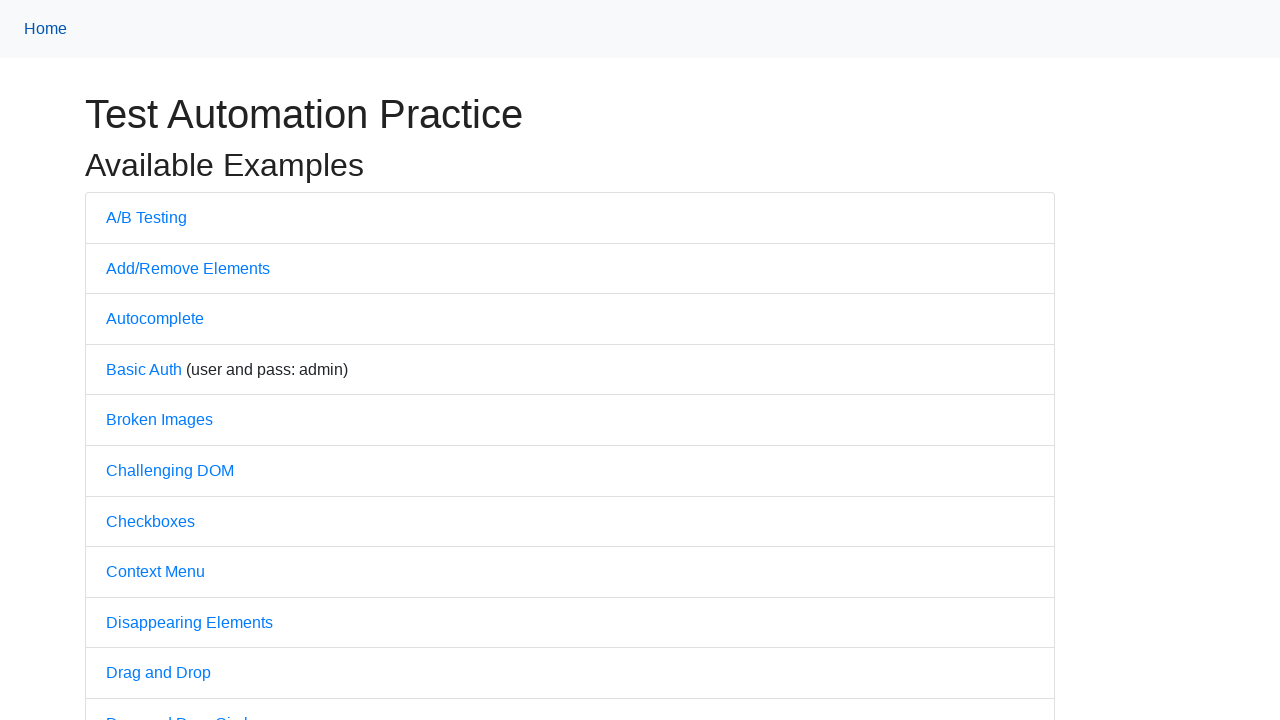